Tests the contact form functionality by navigating to the contact section and submitting contact information with name, email, and message fields

Starting URL: https://www.demoblaze.com/

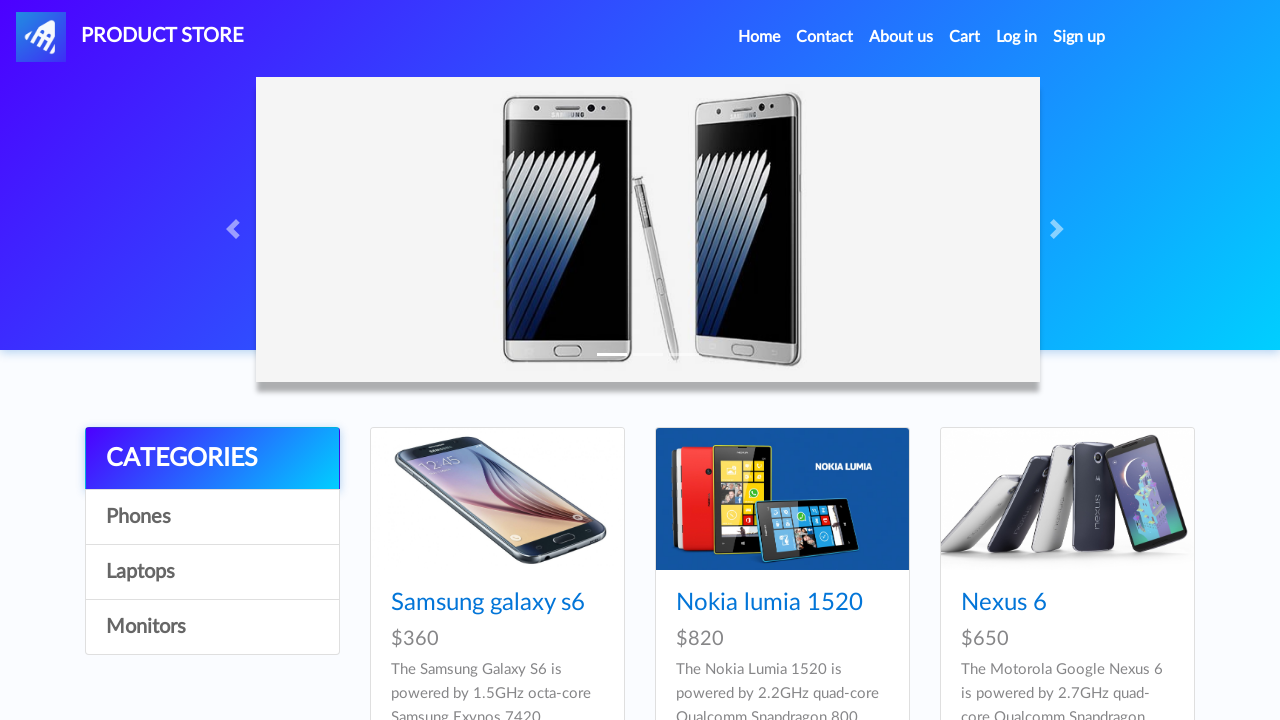

Clicked Contact link in navigation to open contact modal at (825, 37) on a[data-target='#exampleModal']
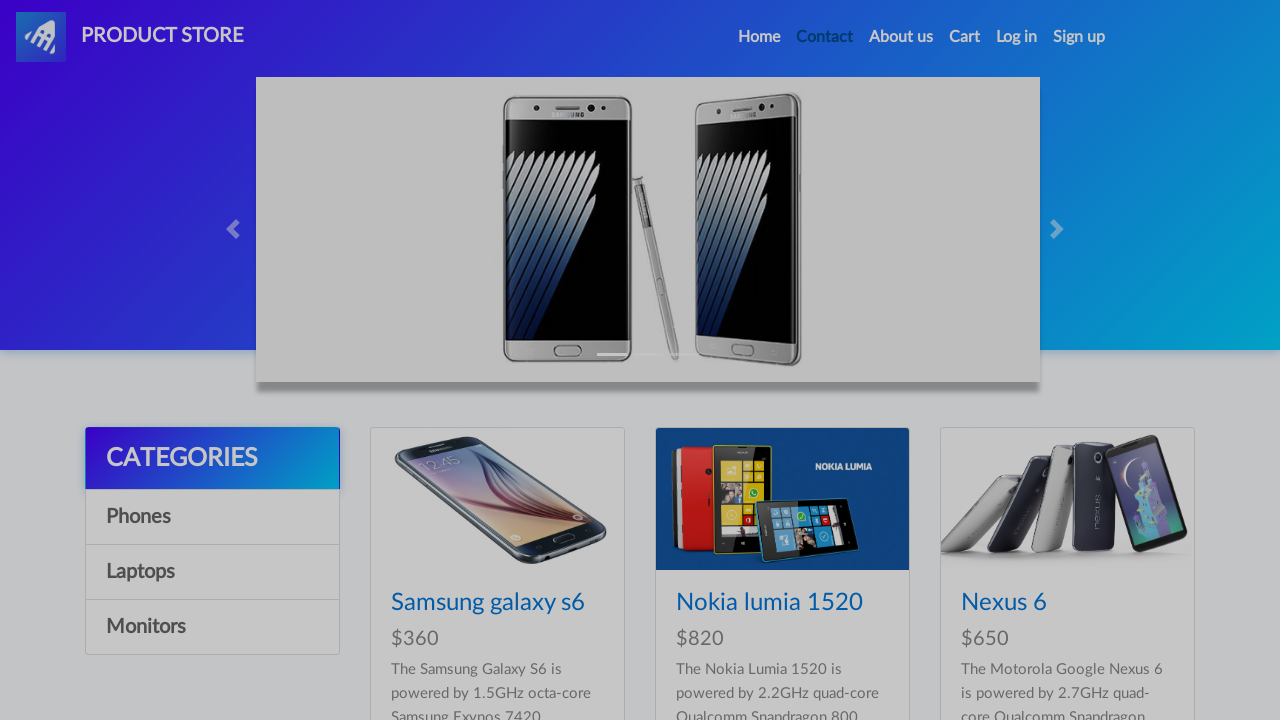

Contact modal appeared and is visible
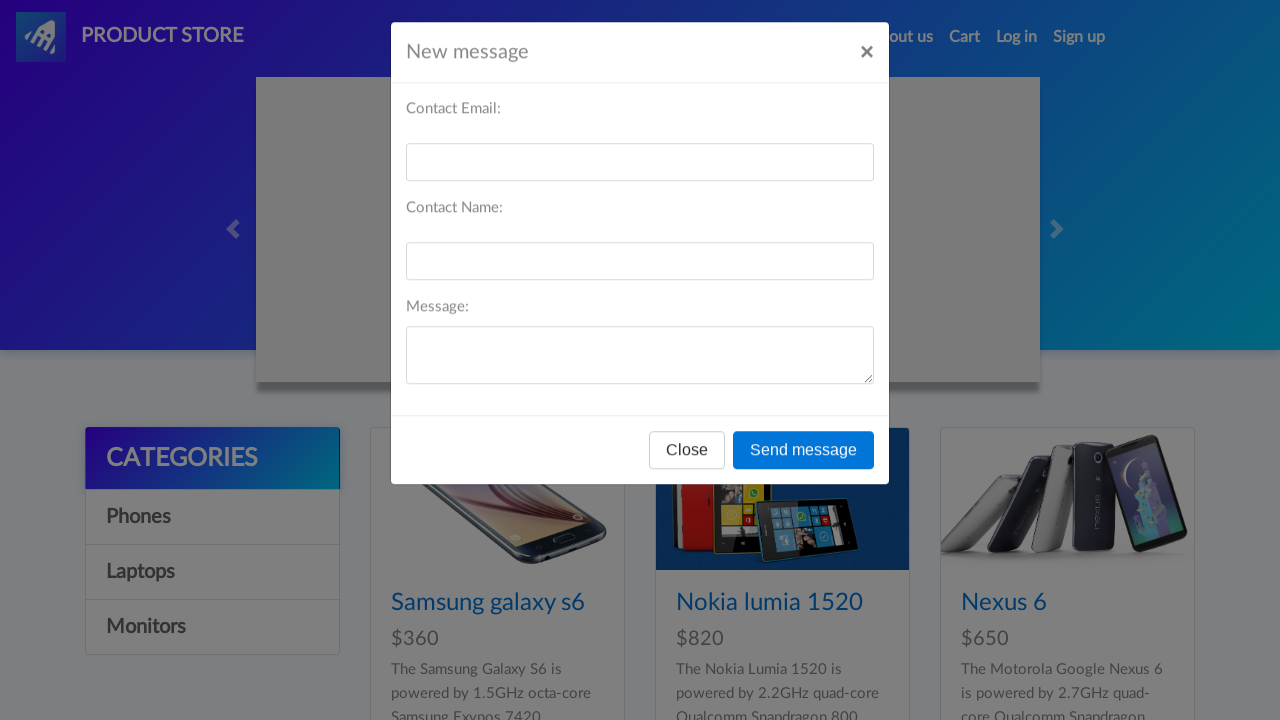

Filled contact email field with 'maria.garcia@example.com' on #recipient-email
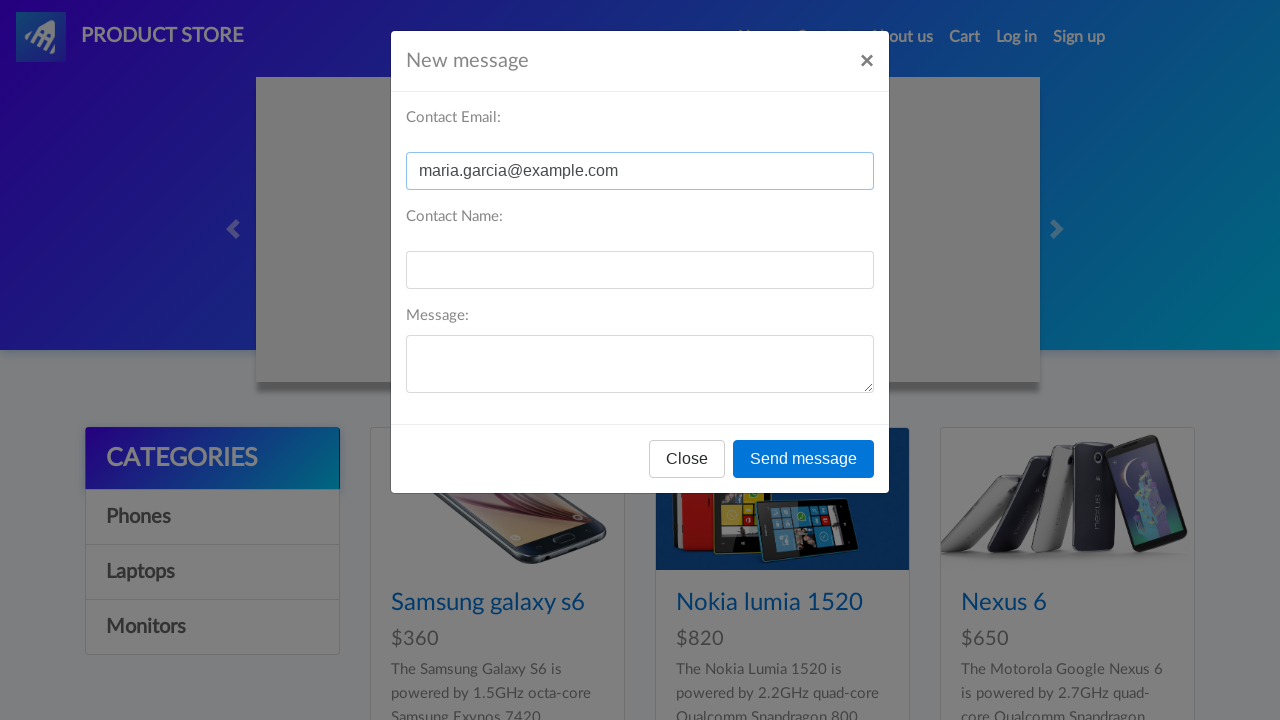

Filled contact name field with 'Maria Garcia' on #recipient-name
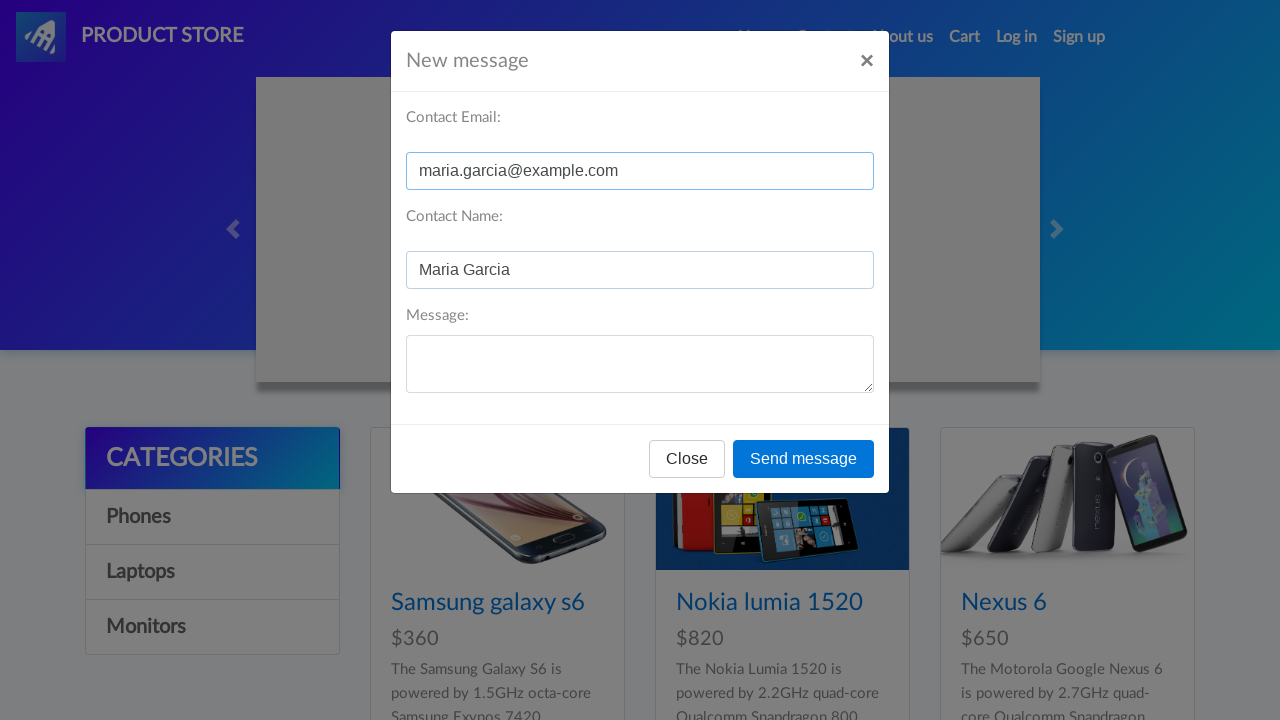

Filled message field with warranty inquiry about laptop products on #message-text
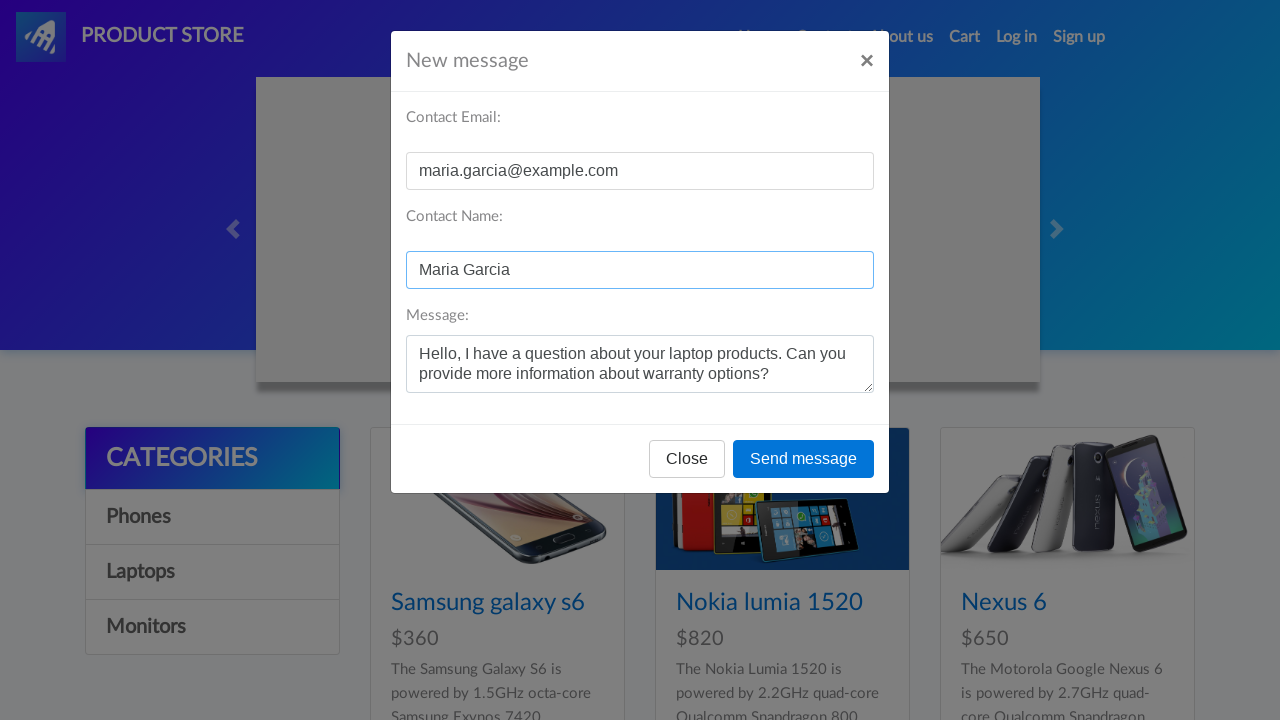

Clicked Send message button to submit contact form at (804, 459) on button[onclick='send()']
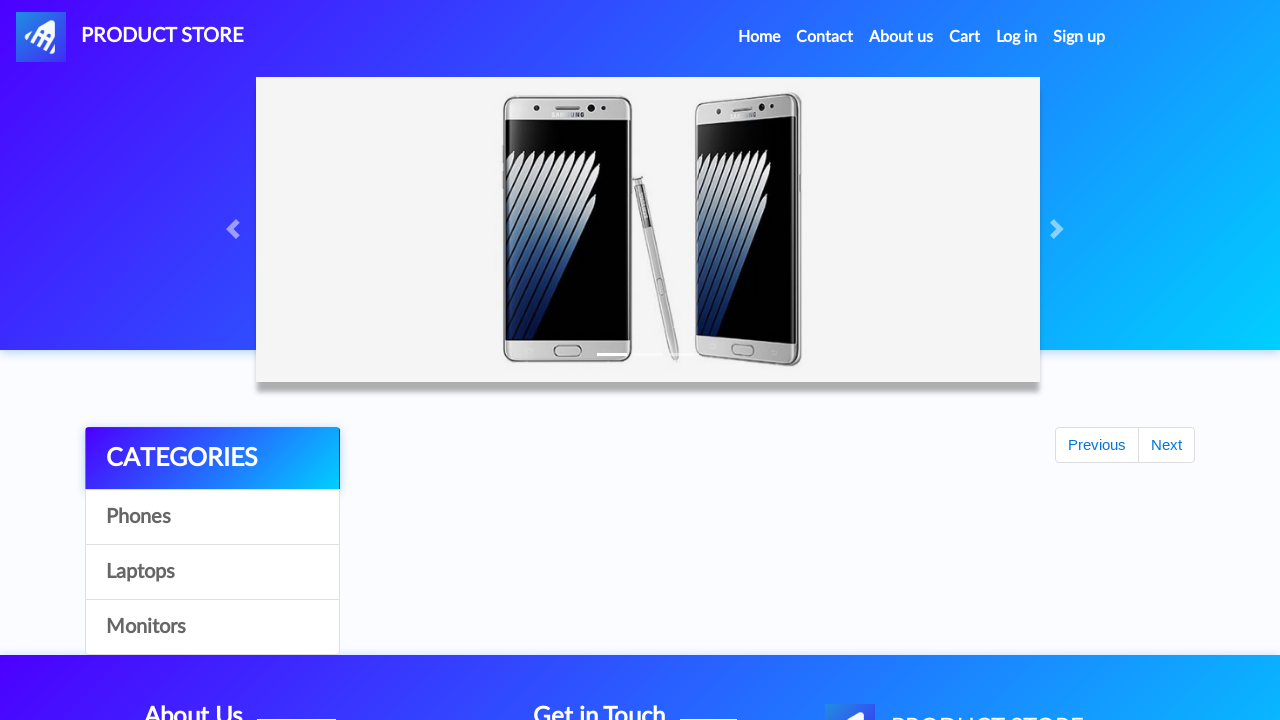

Waited for alert confirmation after form submission
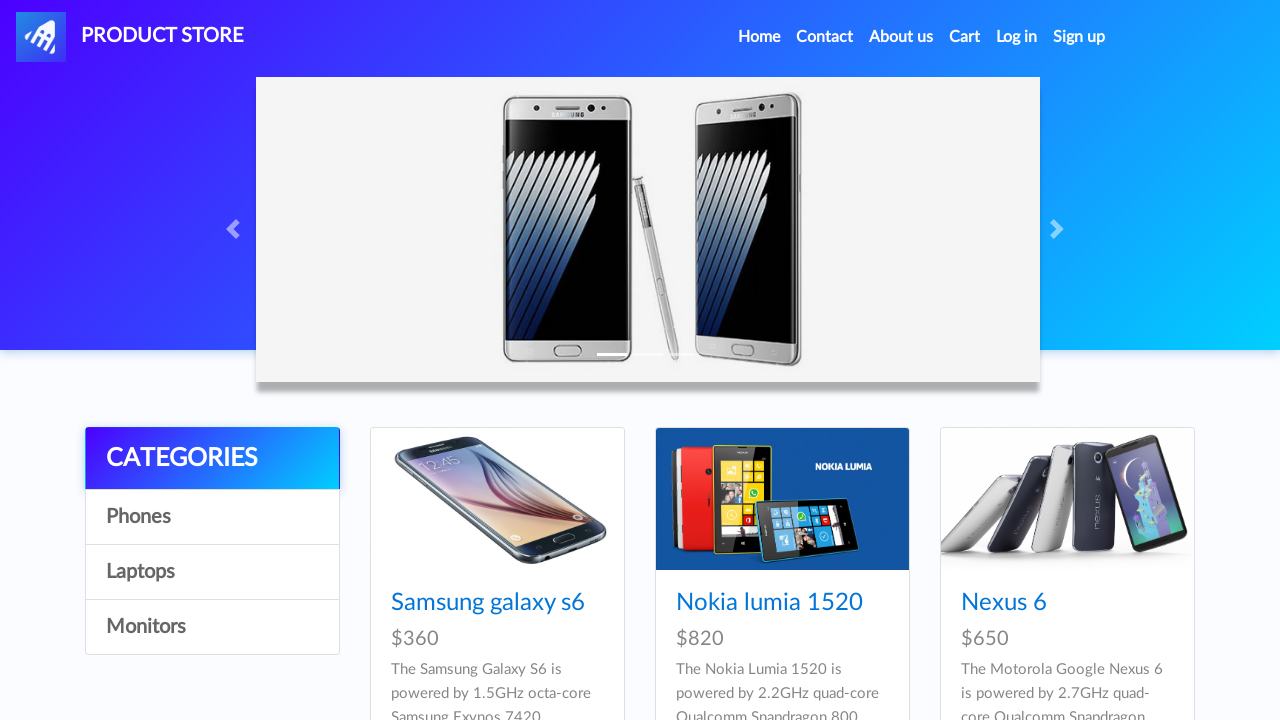

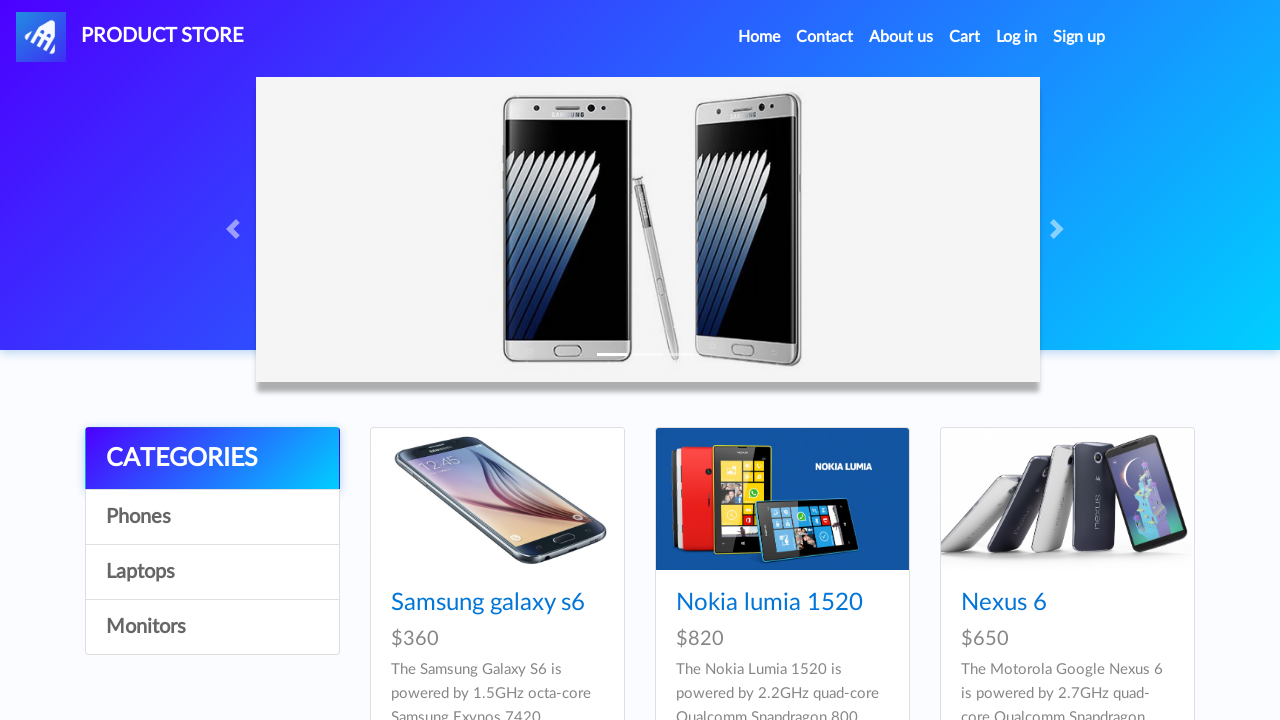